Tests web table functionality by adding a new record, then editing an existing record in the table

Starting URL: https://demoqa.com/webtables

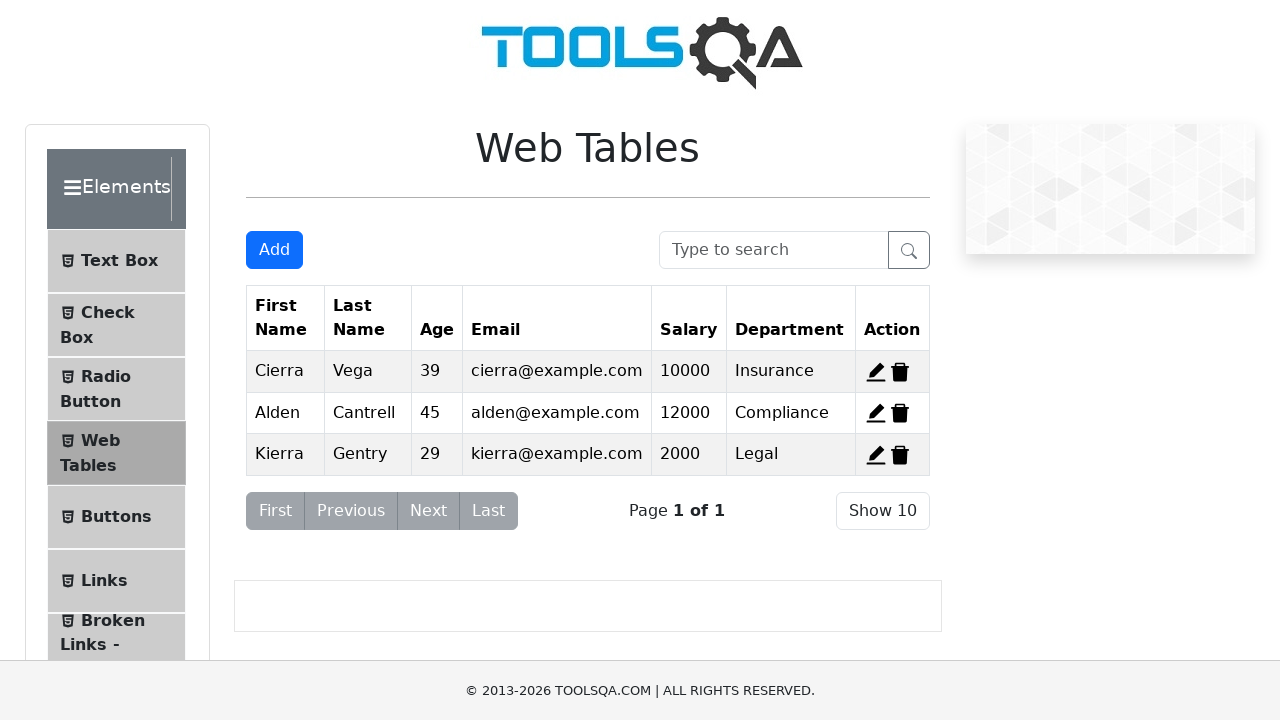

Clicked Add button to open new record form at (274, 250) on #addNewRecordButton
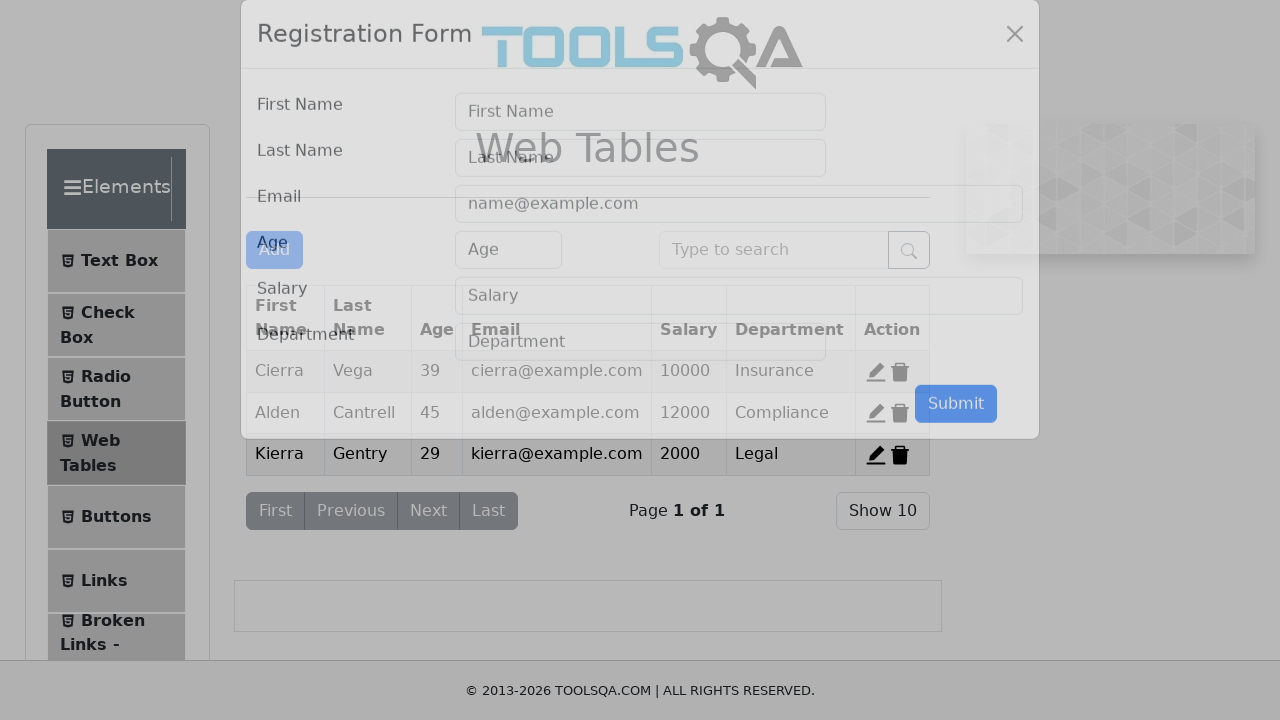

Filled first name field with 'Veysel' on input#firstName
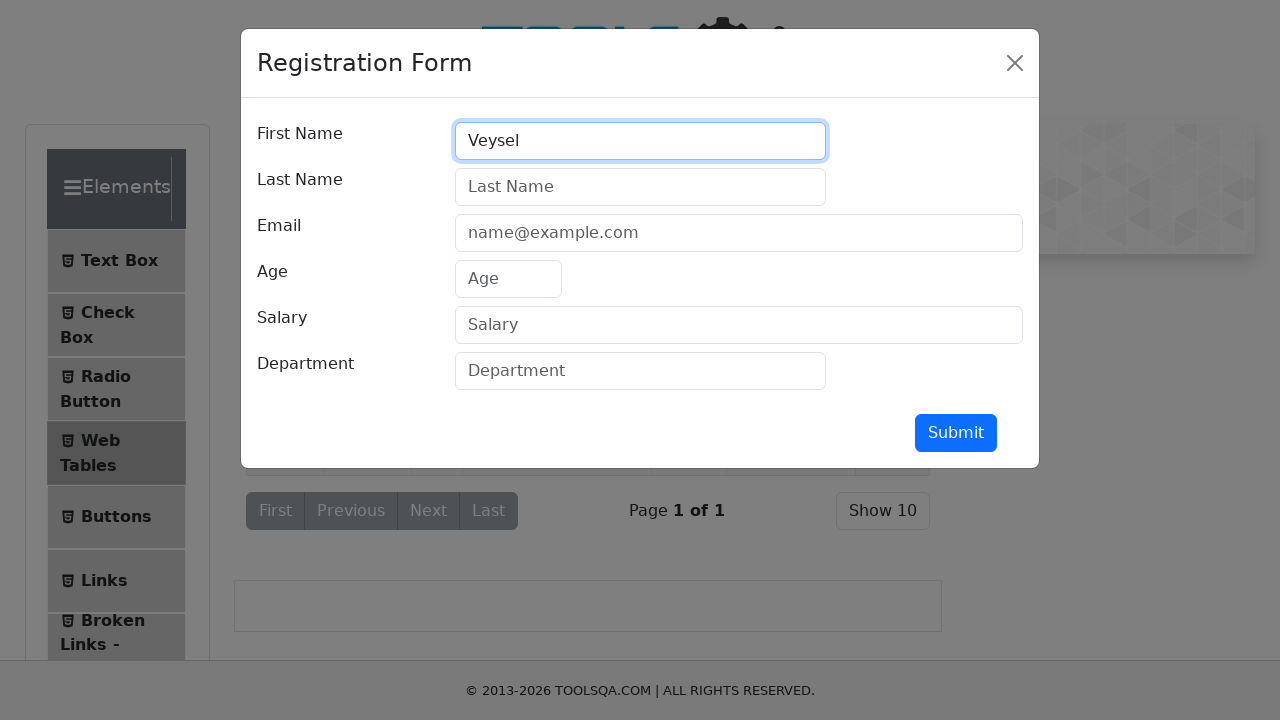

Filled last name field with 'Can' on input#lastName
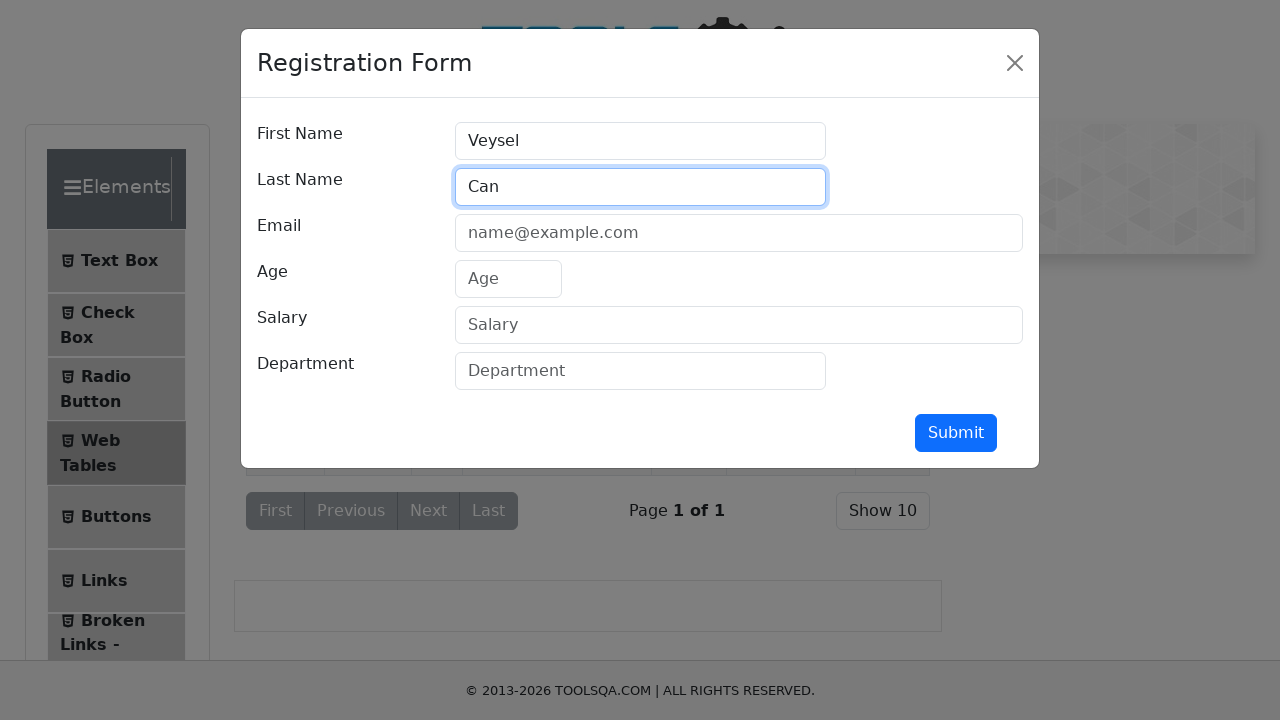

Filled email field with 'testuser347@example.com' on input#userEmail
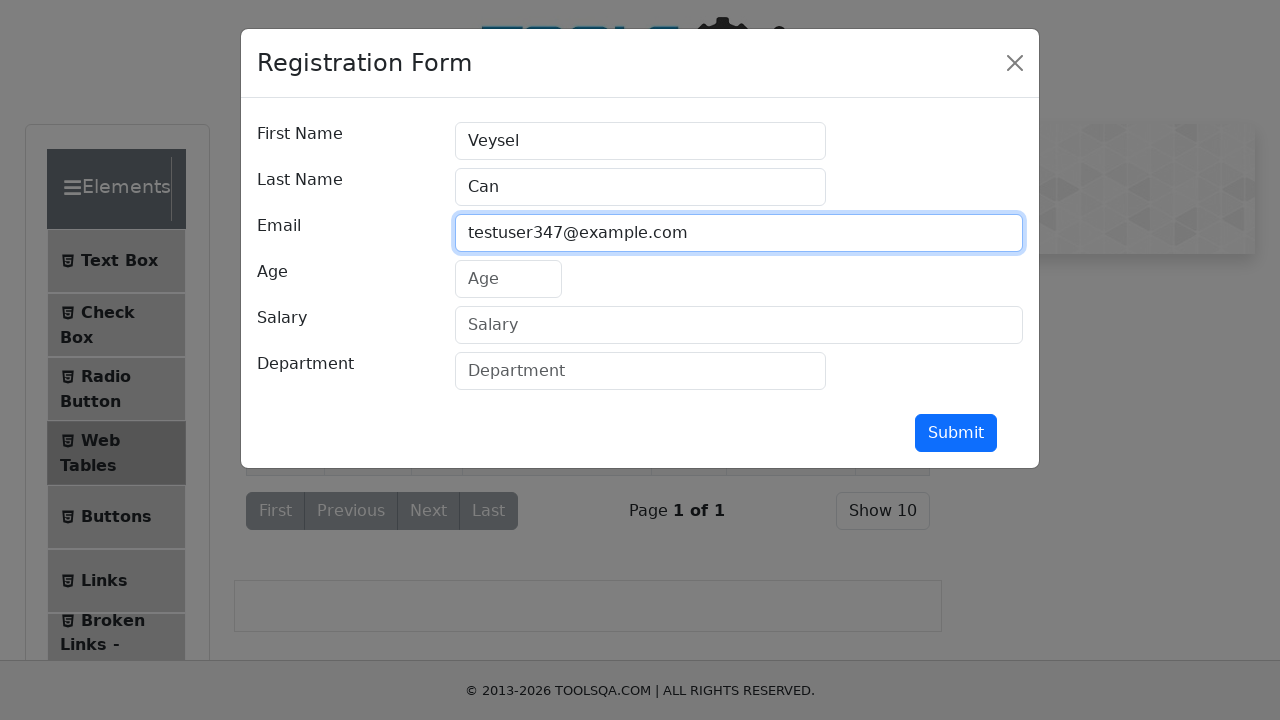

Filled age field with '35' on input#age
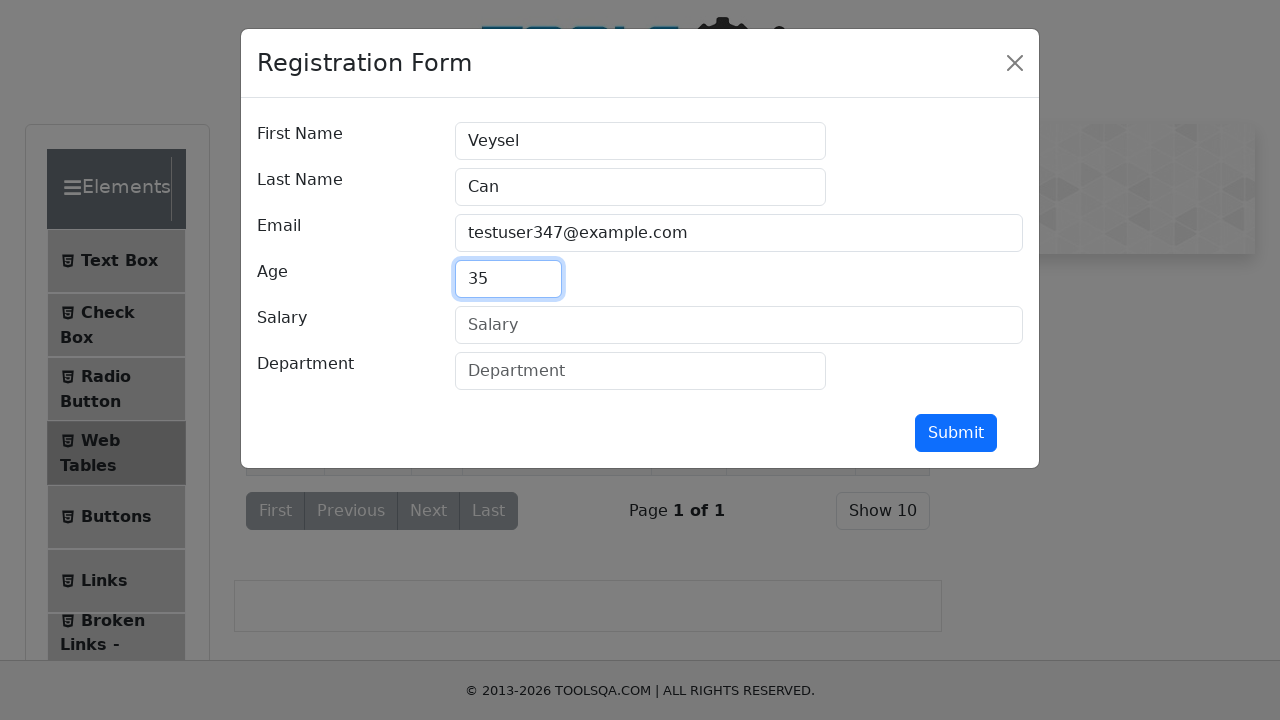

Filled salary field with '5000' on input#salary
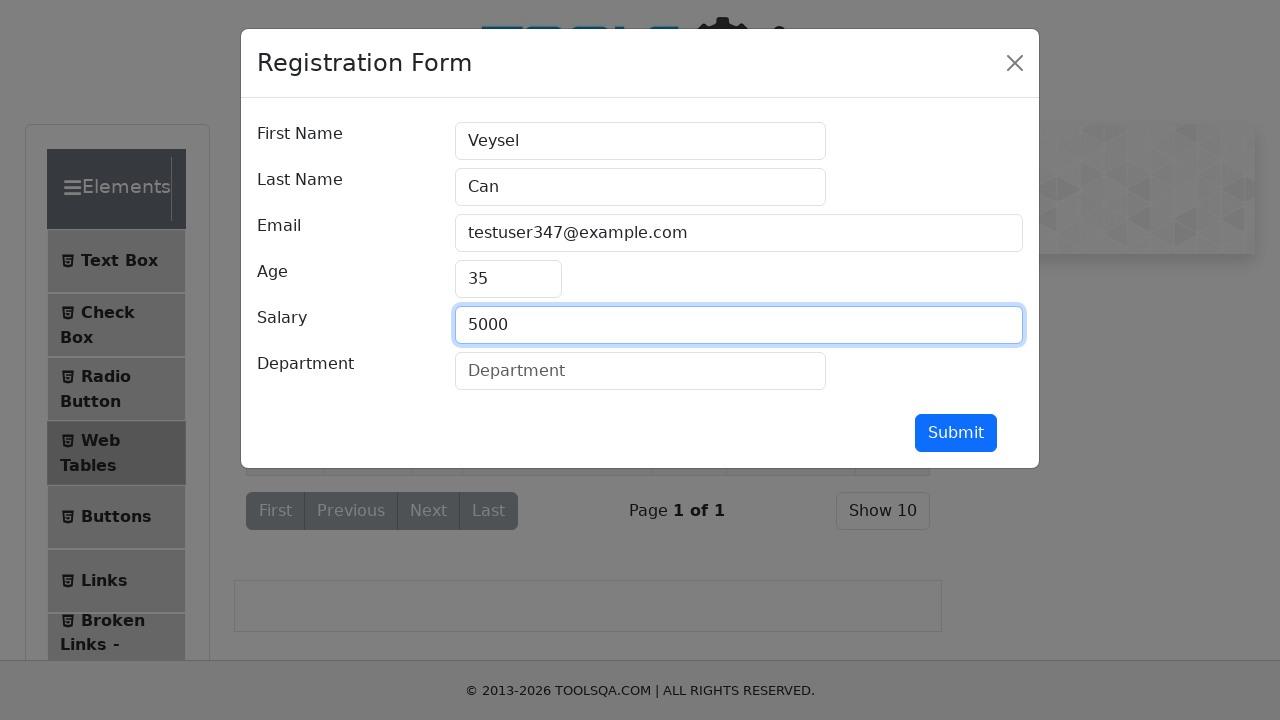

Filled department field with 'Quality' on input#department
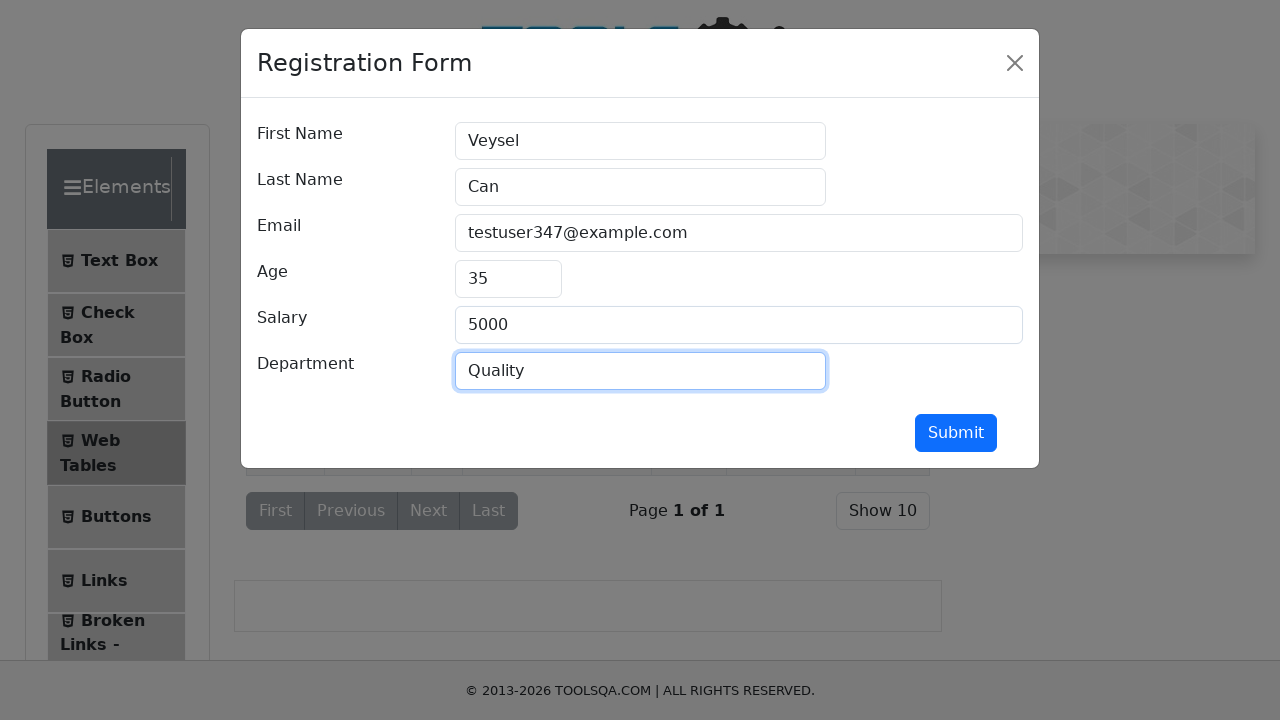

Clicked submit button to add new record at (956, 433) on #submit
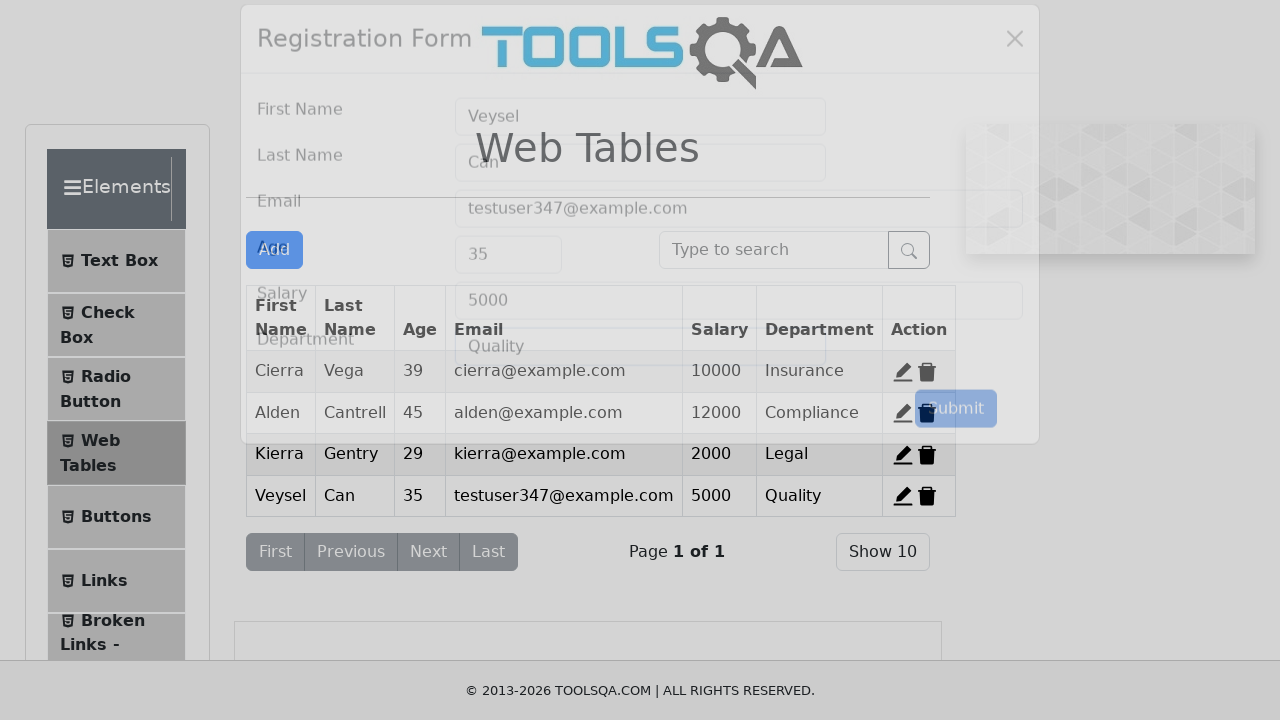

Clicked edit button for record 4 at (903, 496) on #edit-record-4
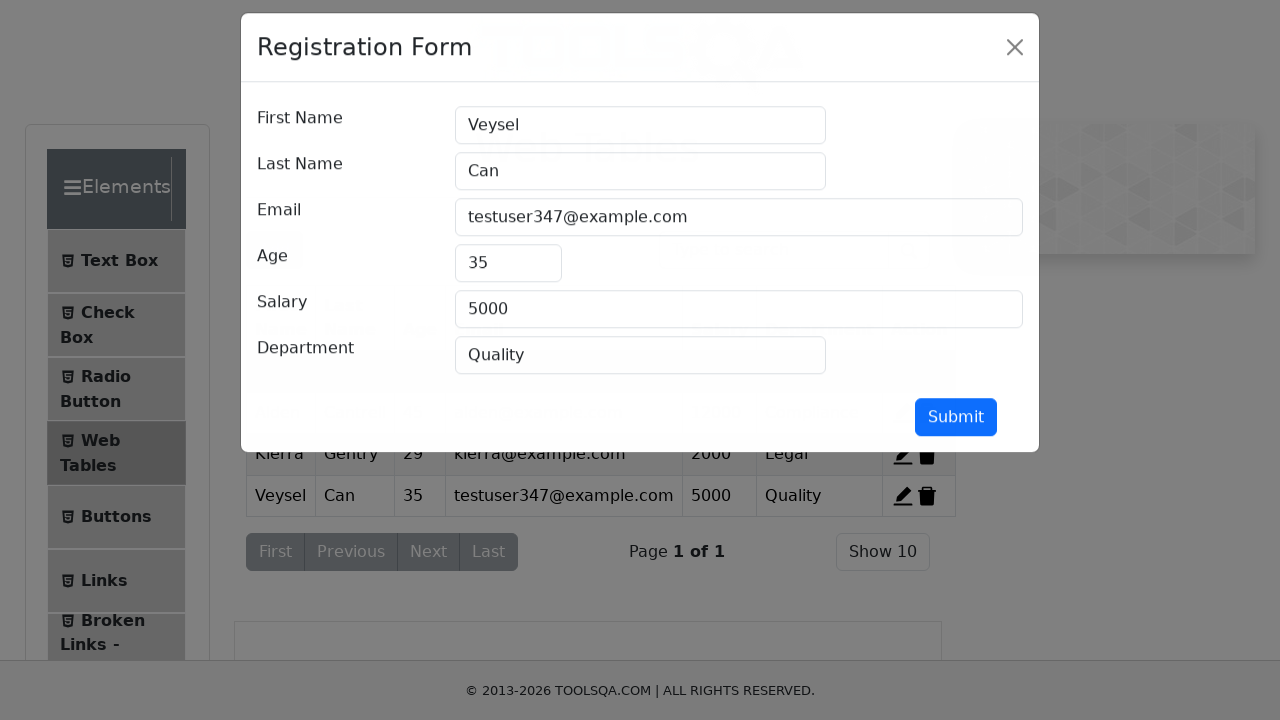

Updated first name field to 'Veysel2' on input#firstName
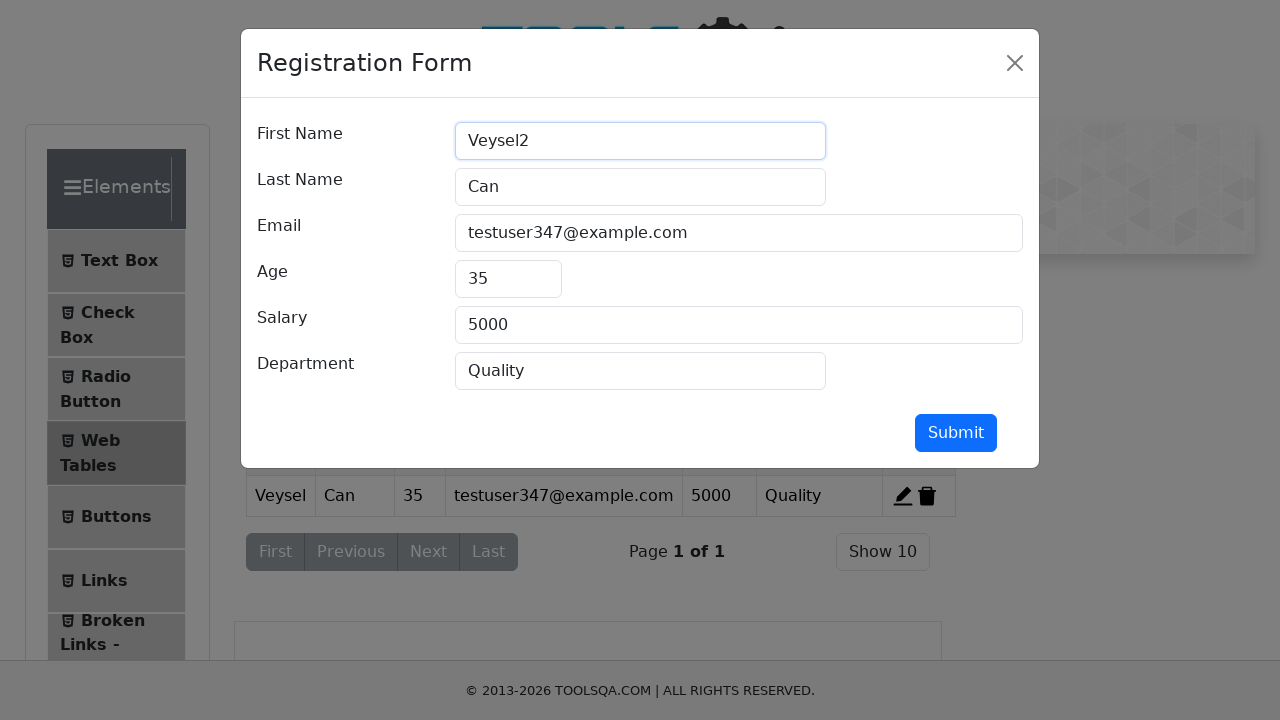

Clicked submit button to save edited record at (956, 433) on #submit
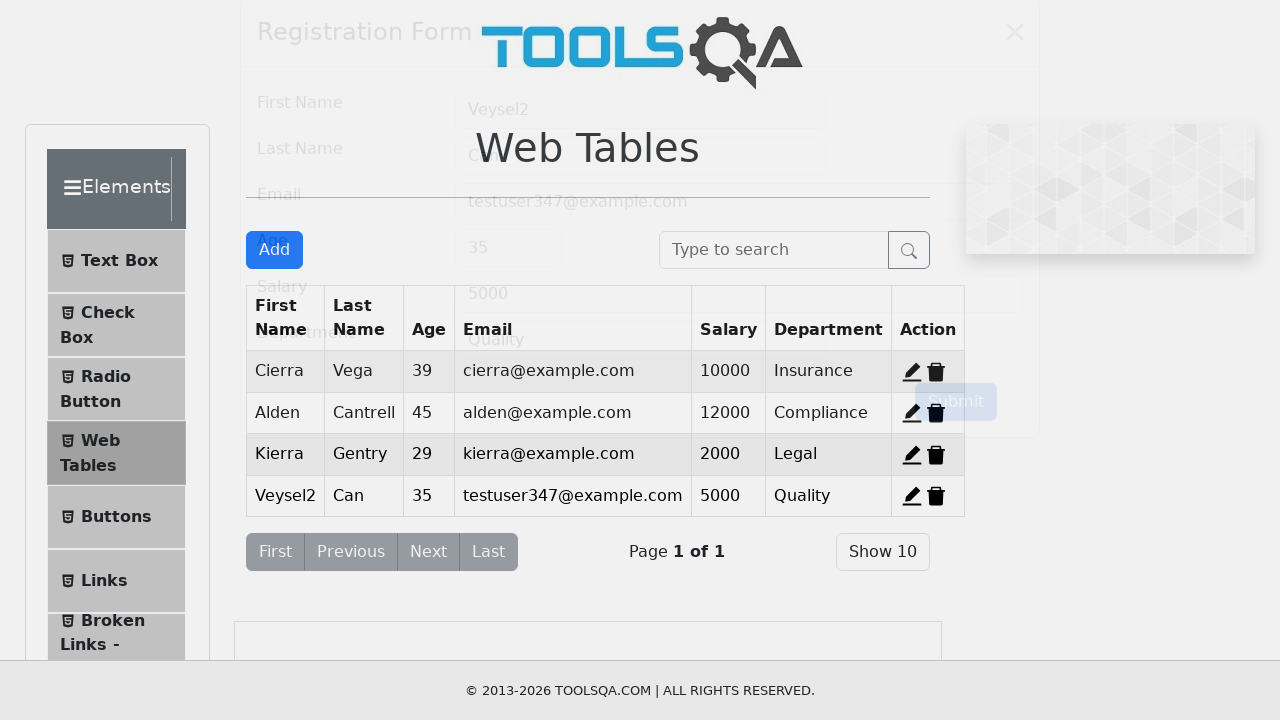

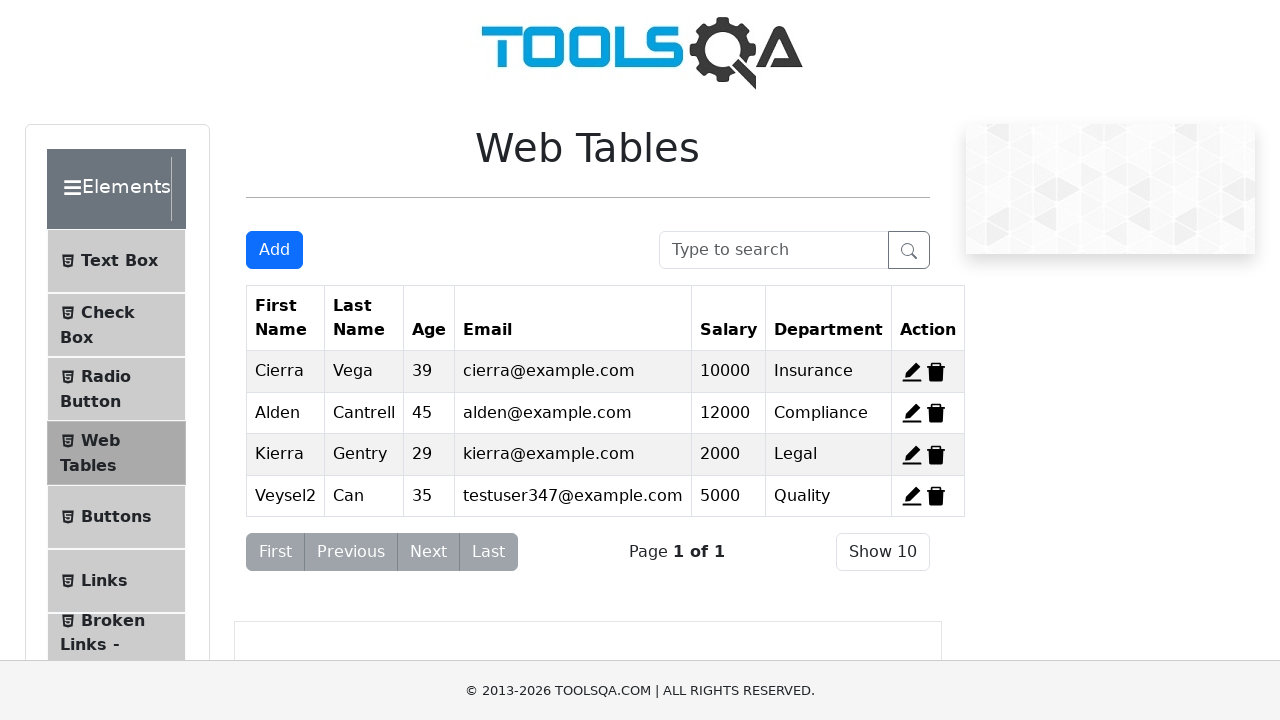